Tests tooltip functionality by hovering over a button and verifying that the tooltip appears with text content.

Starting URL: https://demoqa.com/tool-tips

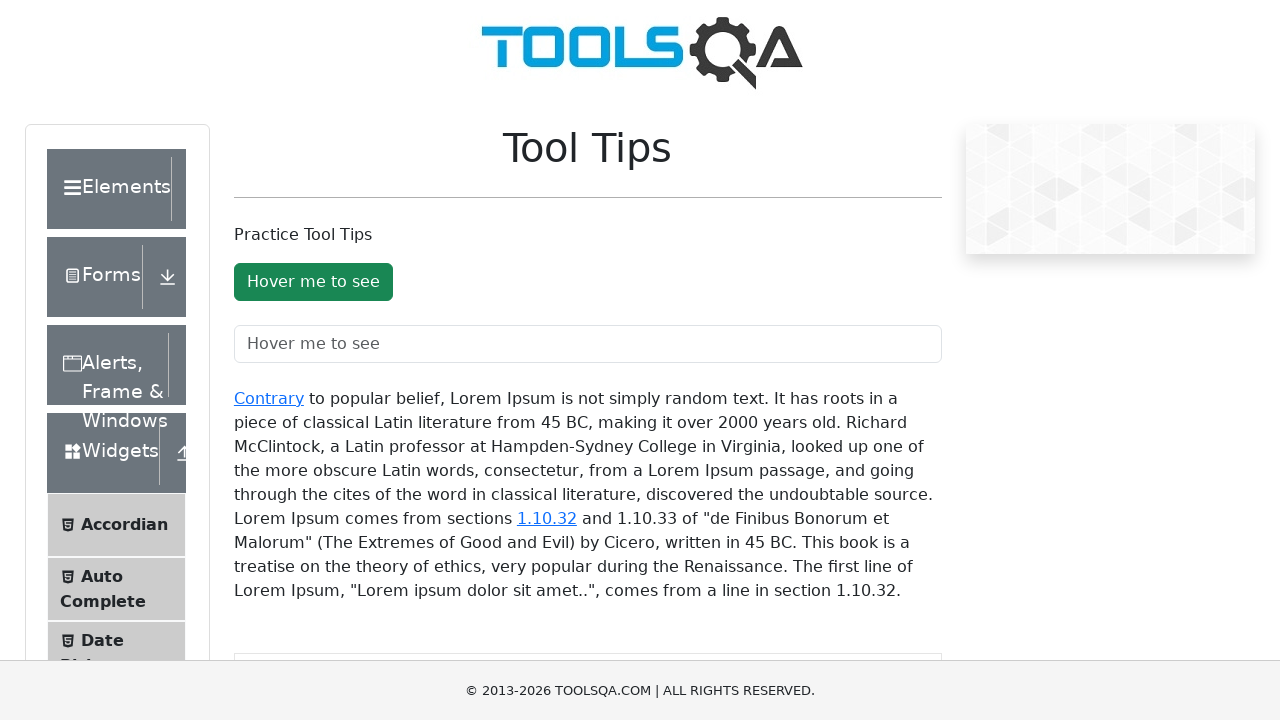

Hovered over tooltip button to trigger tooltip at (313, 282) on #toolTipButton
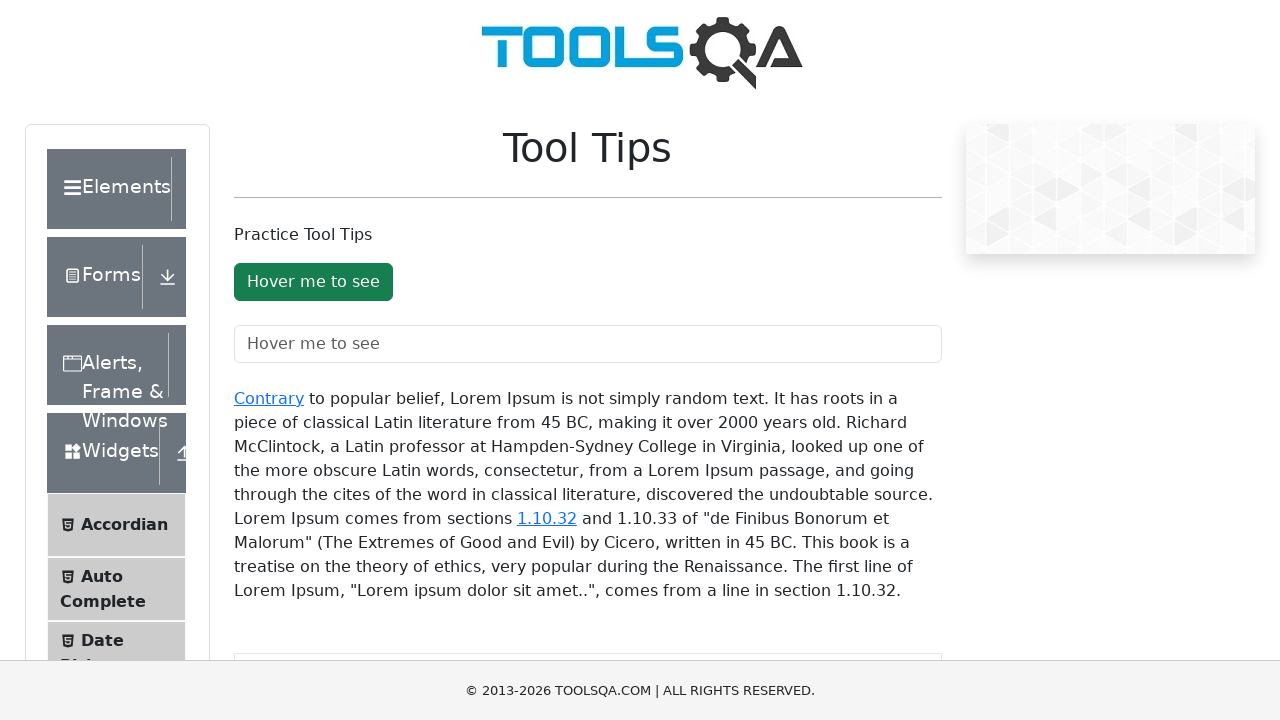

Tooltip became visible
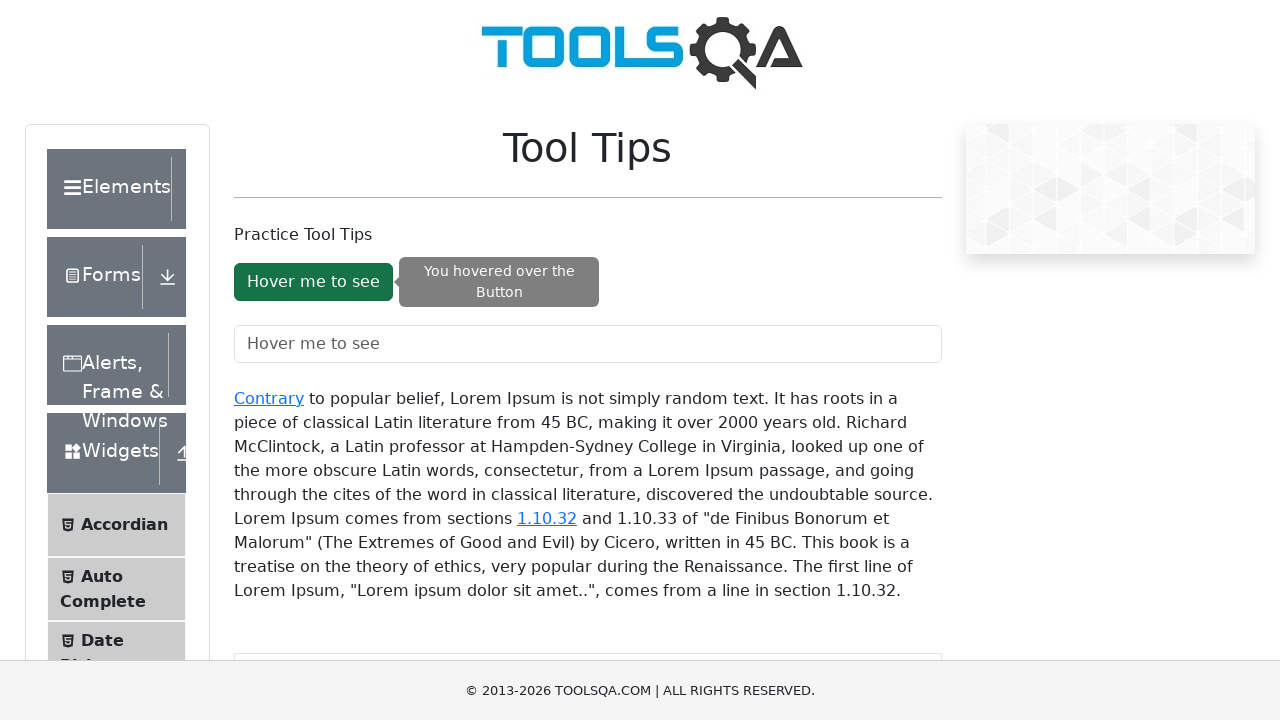

Located tooltip element
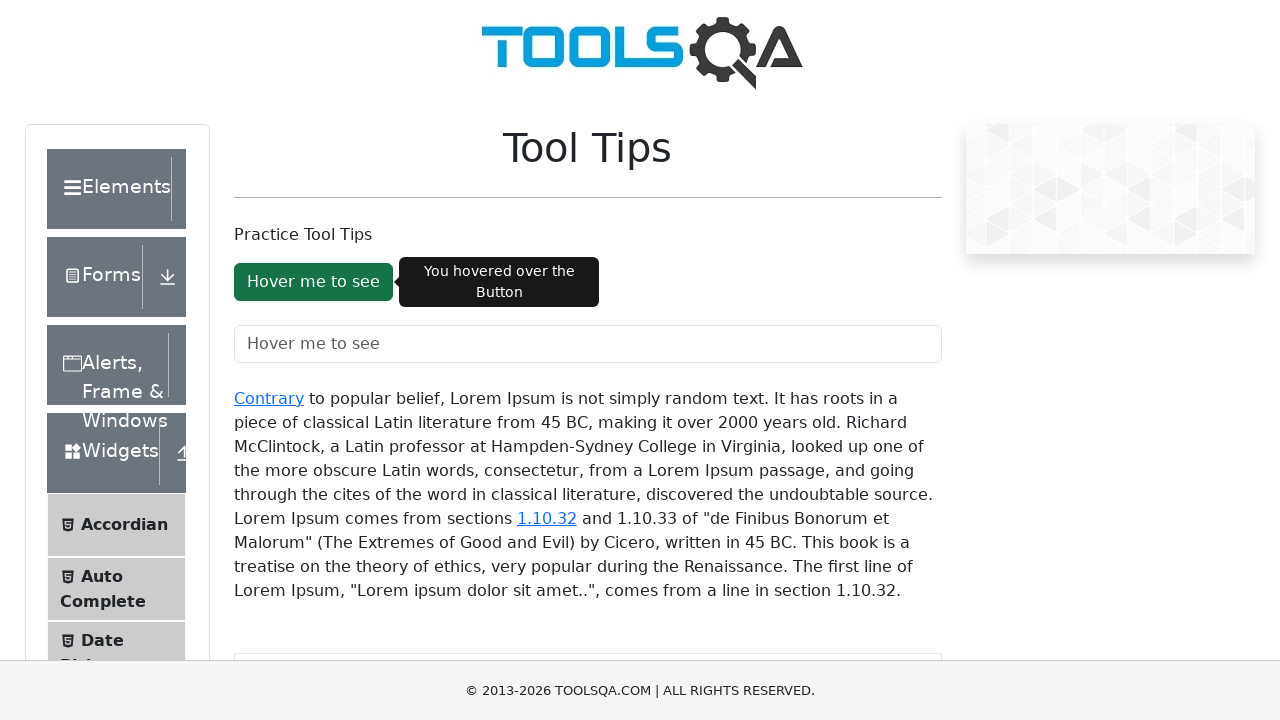

Verified tooltip is displayed and visible
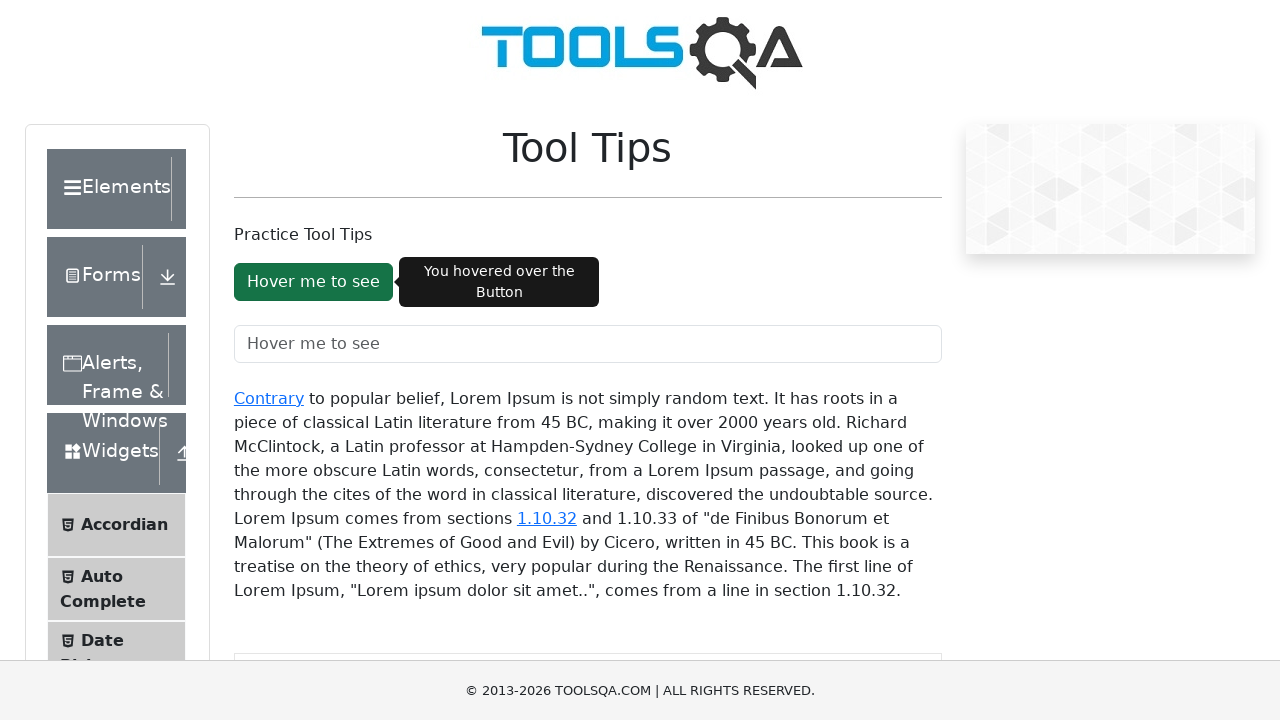

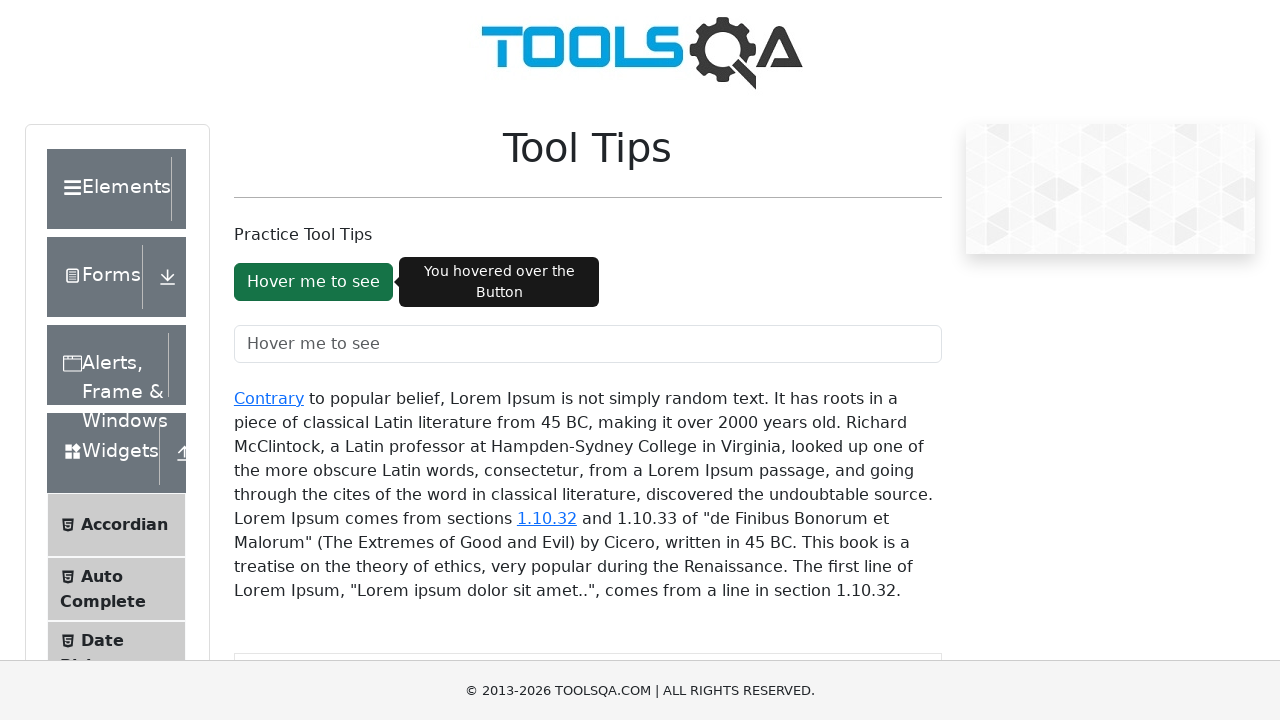